Navigates to the DemoQA elements page and clicks on the Text Box menu item to access the text box form section

Starting URL: https://demoqa.com/elements

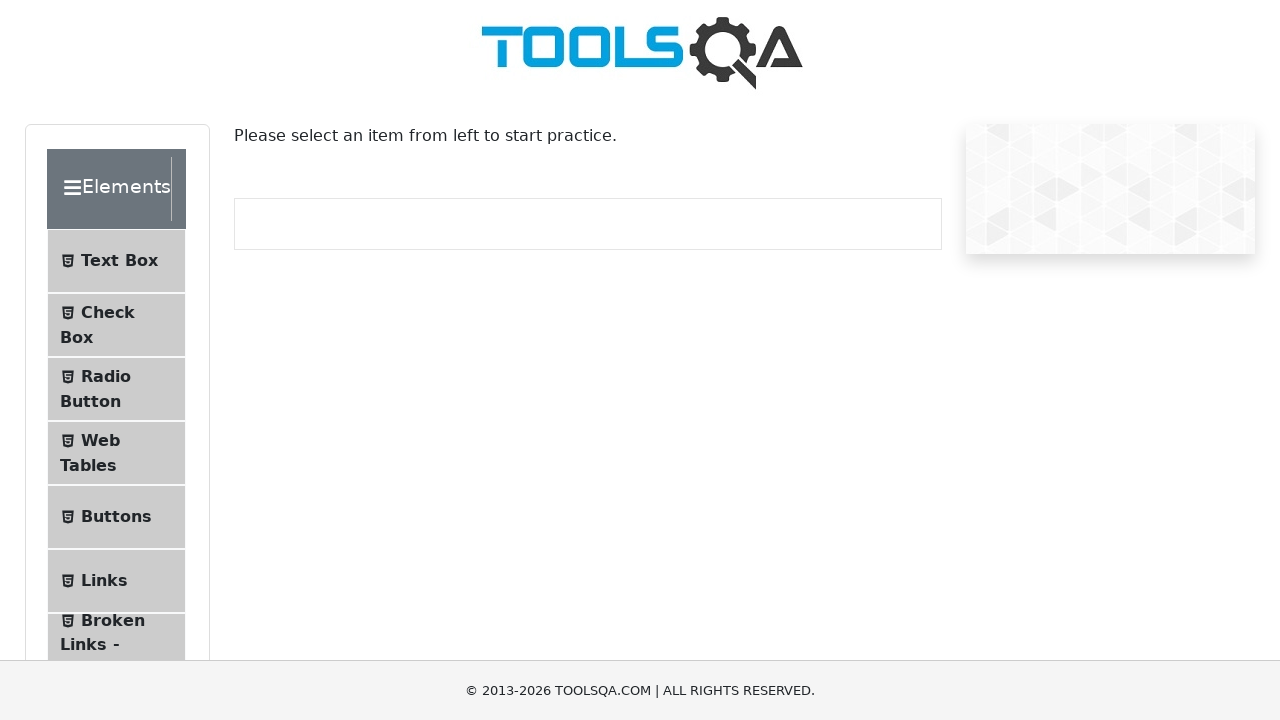

Navigated to DemoQA elements page
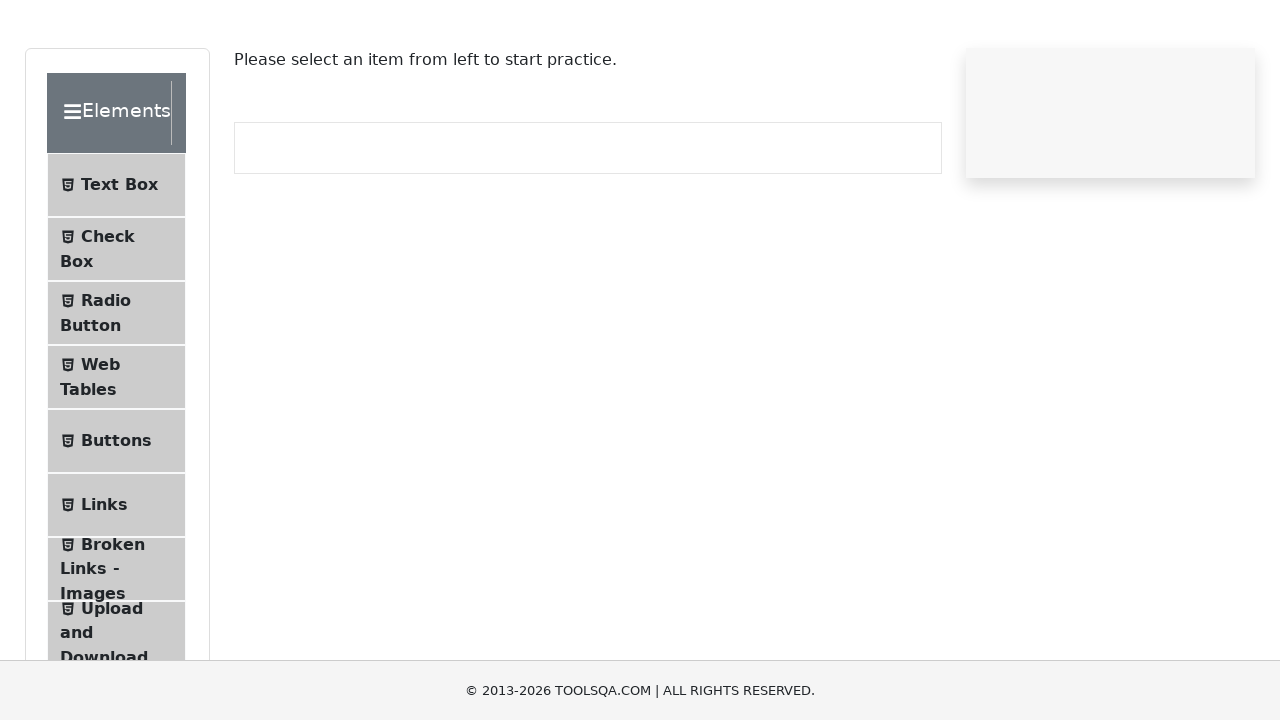

Clicked on Text Box menu item to access text box form section at (119, 261) on xpath=//span[text()='Text Box']
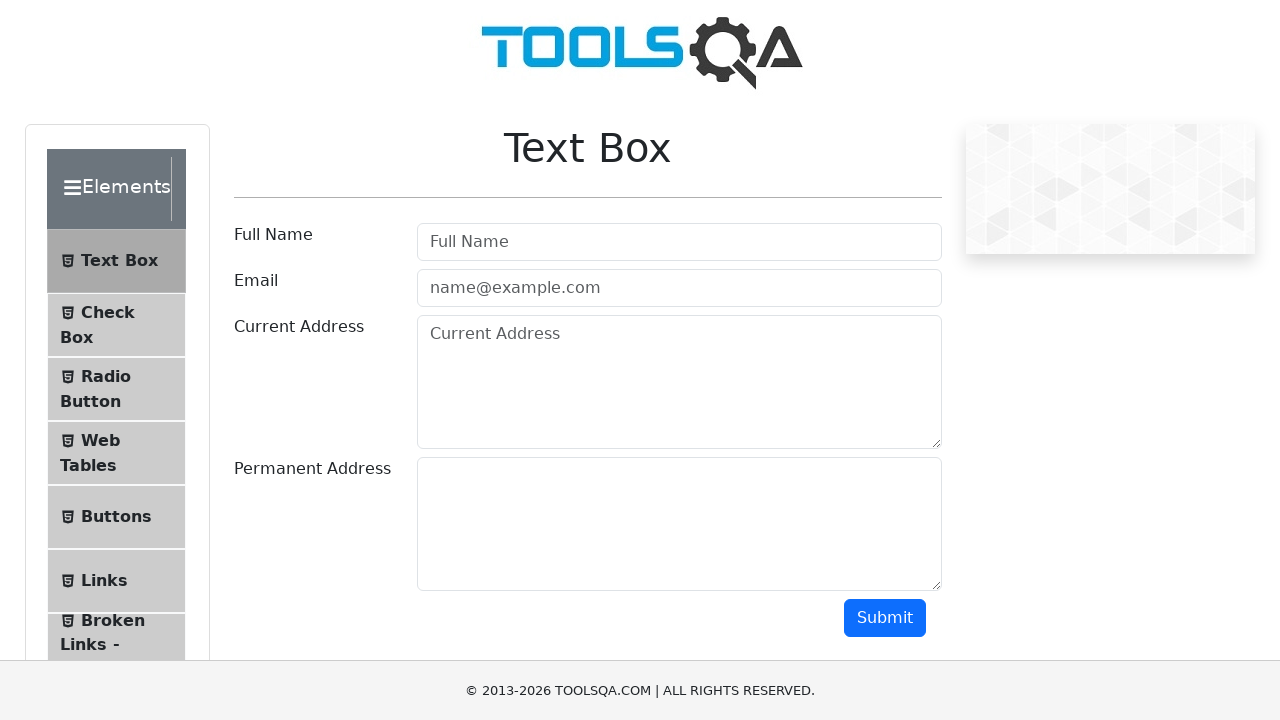

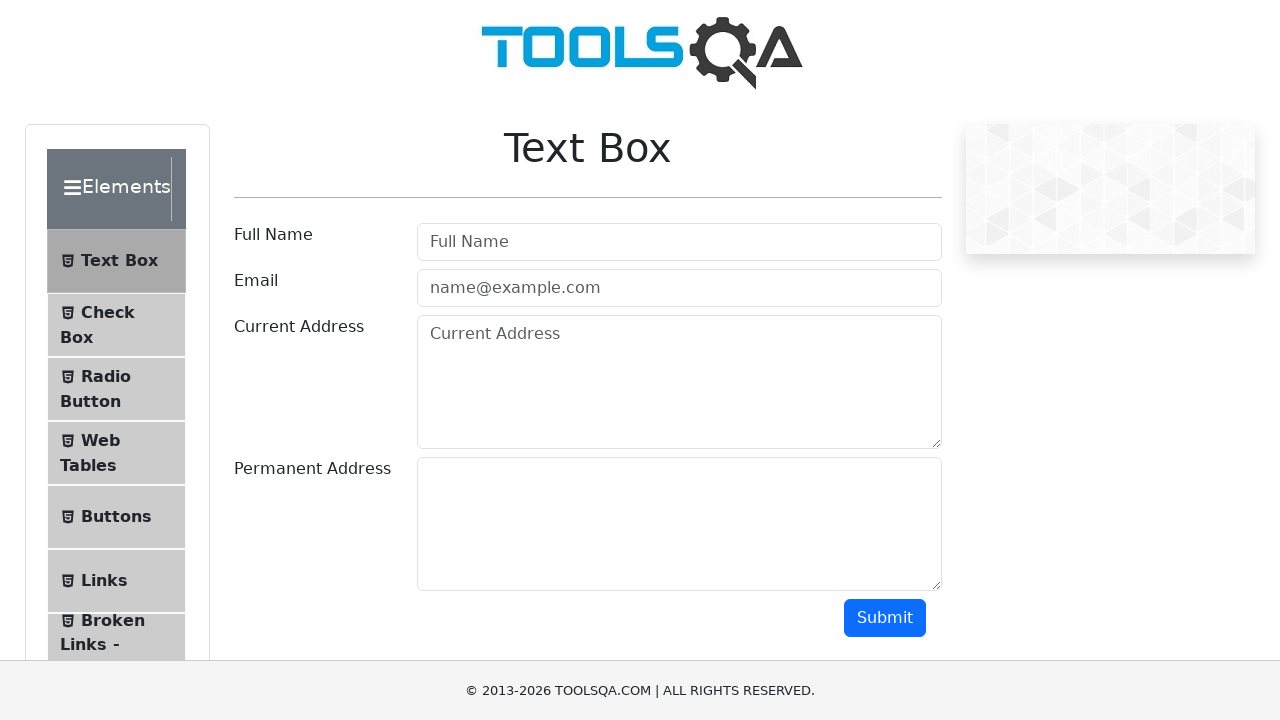